Navigates to Daum Cafe's hot topics page and extracts popular discussion titles and links

Starting URL: https://top.cafe.daum.net/

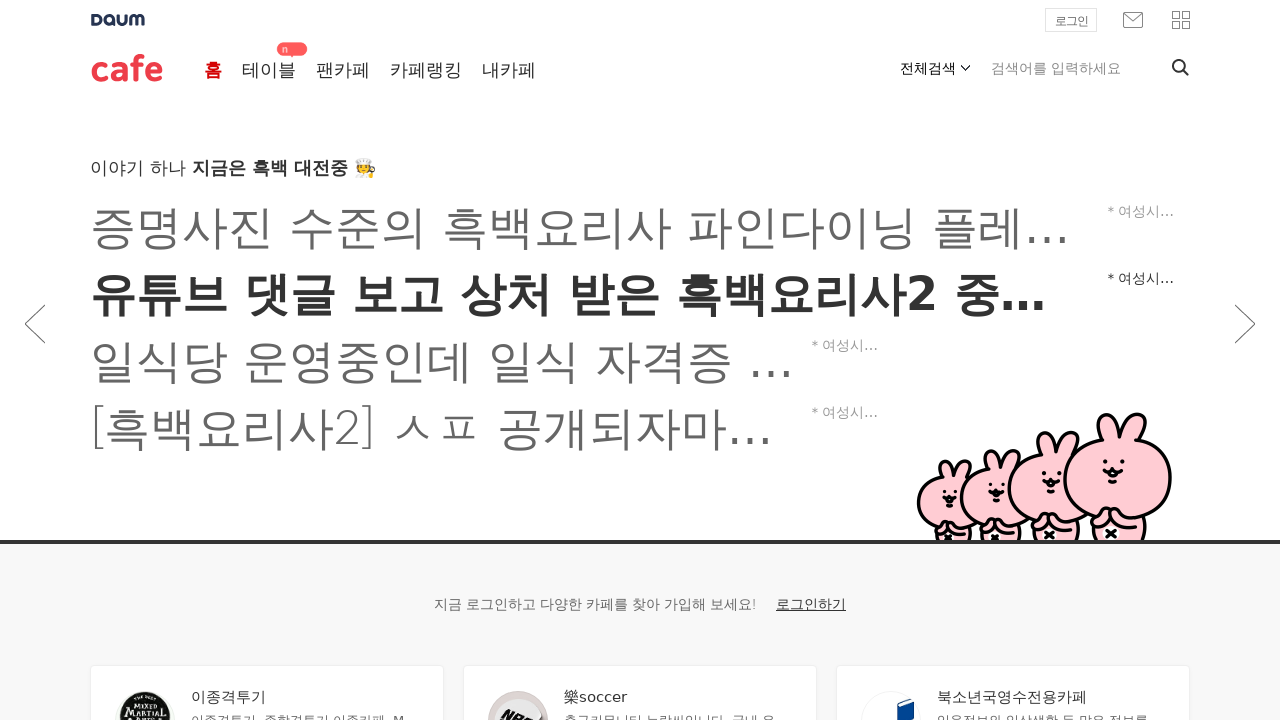

Waited for page to load - description info selector found
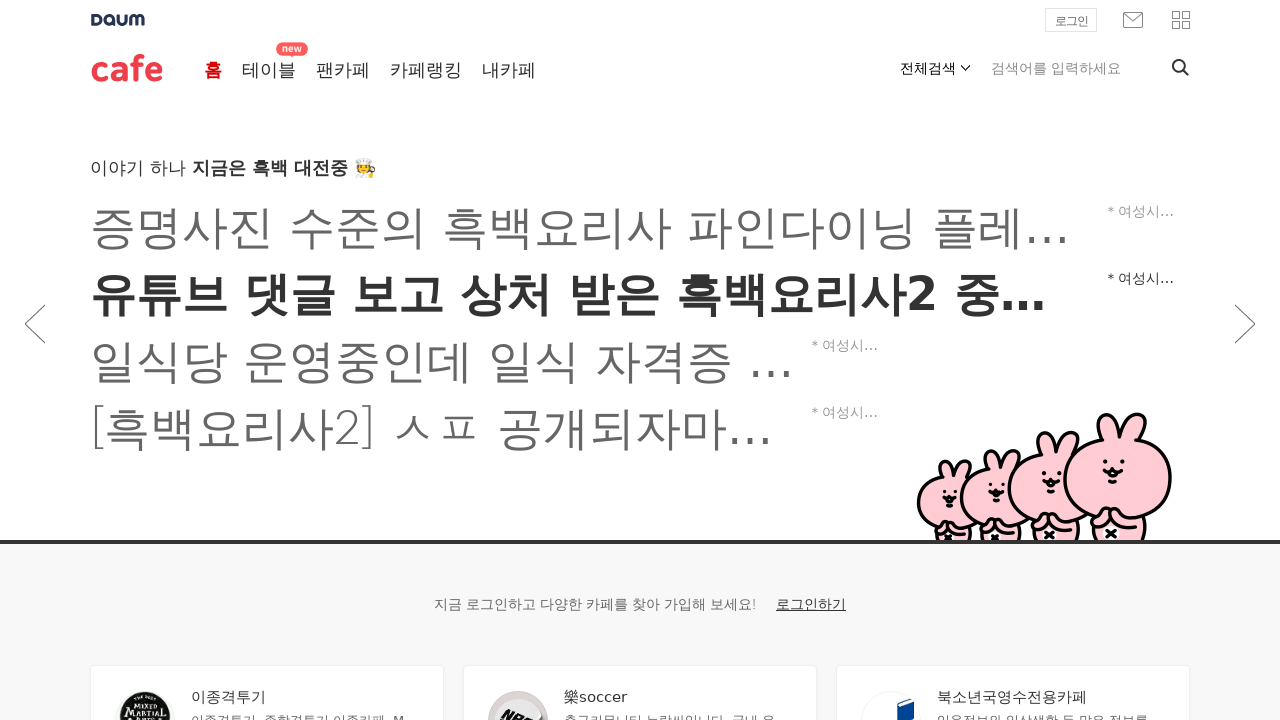

Verified hot issue elements are present - popular link selector found
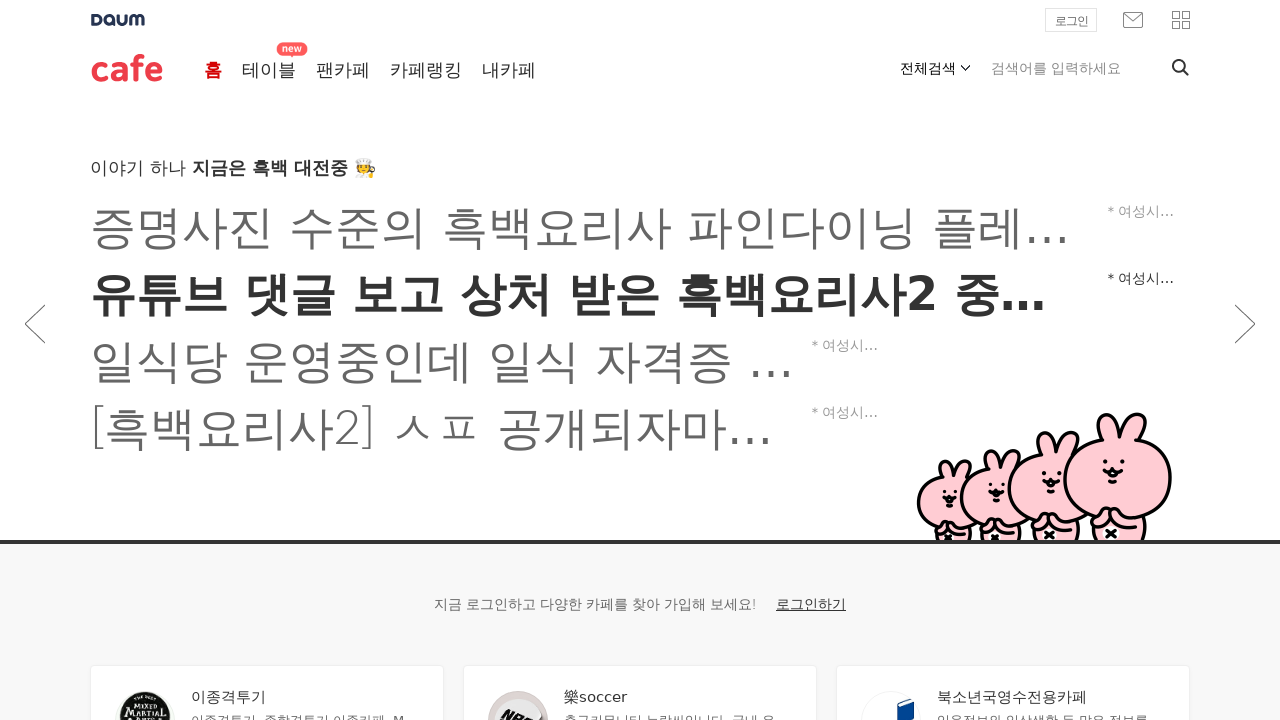

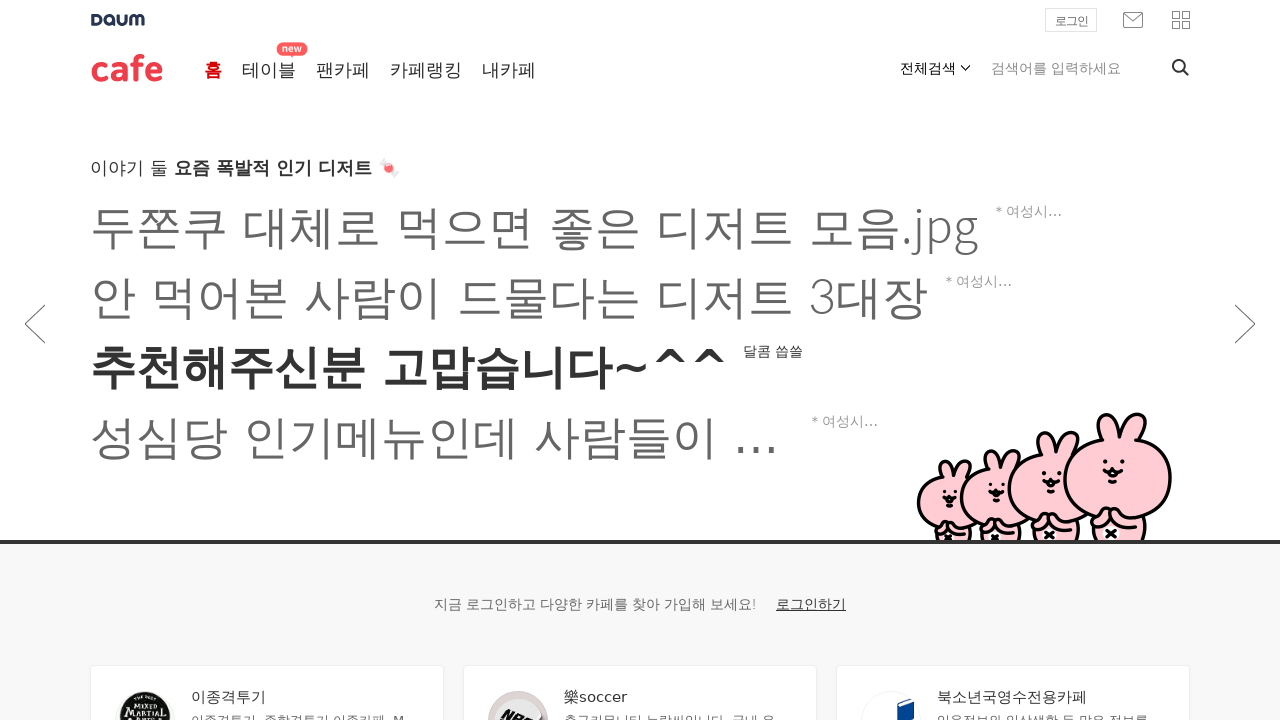